Tests revealing a hidden input element and typing into it with explicit wait options

Starting URL: https://www.selenium.dev/selenium/web/dynamic.html

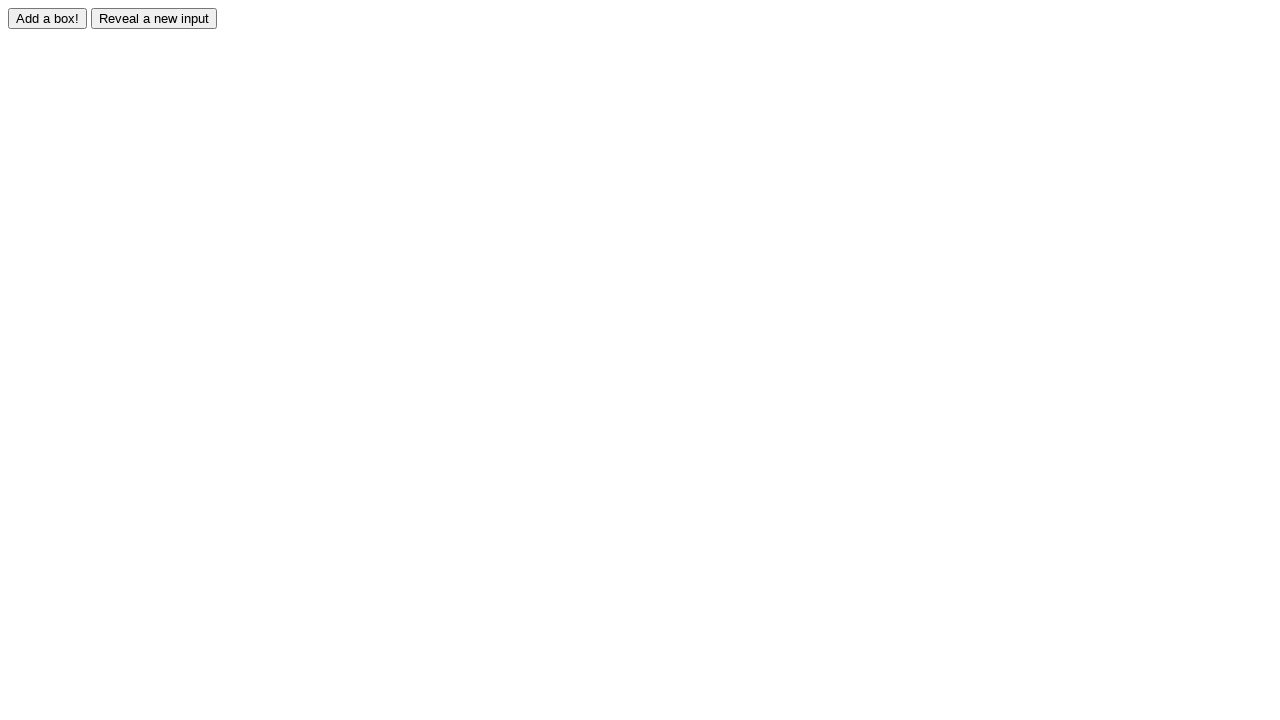

Clicked reveal button to show hidden input at (154, 18) on #reveal
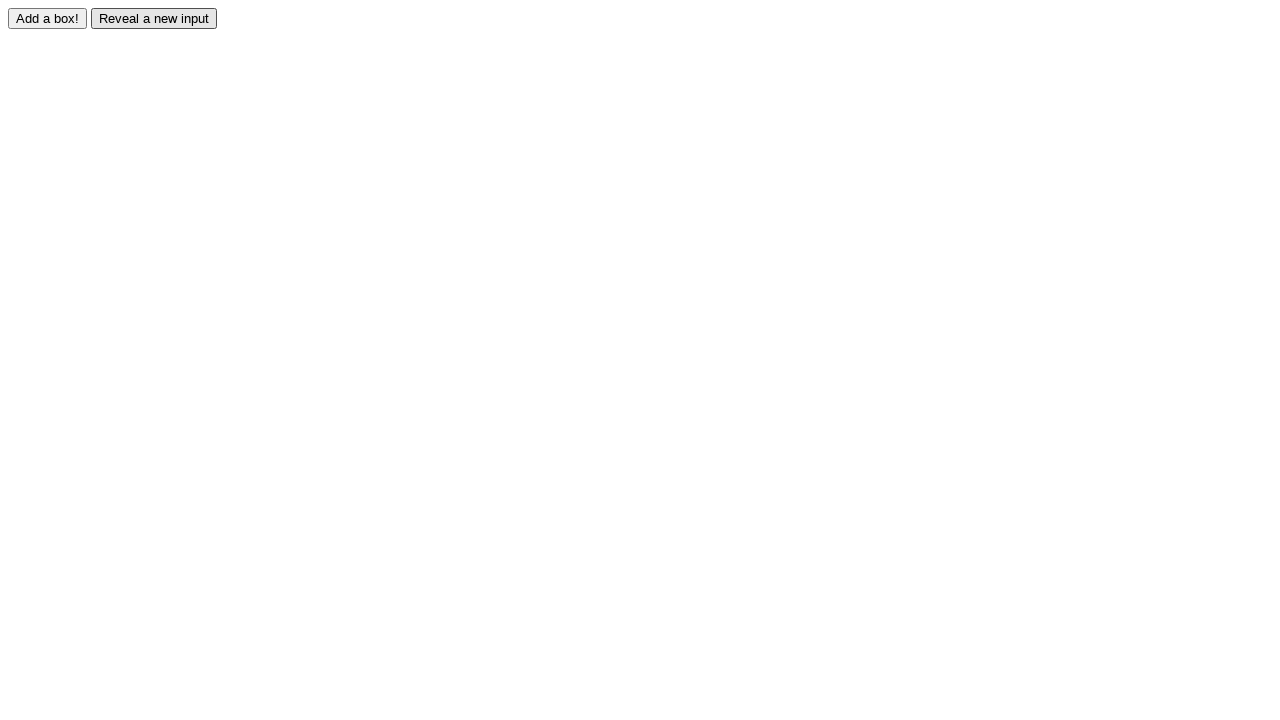

Hidden input element became visible
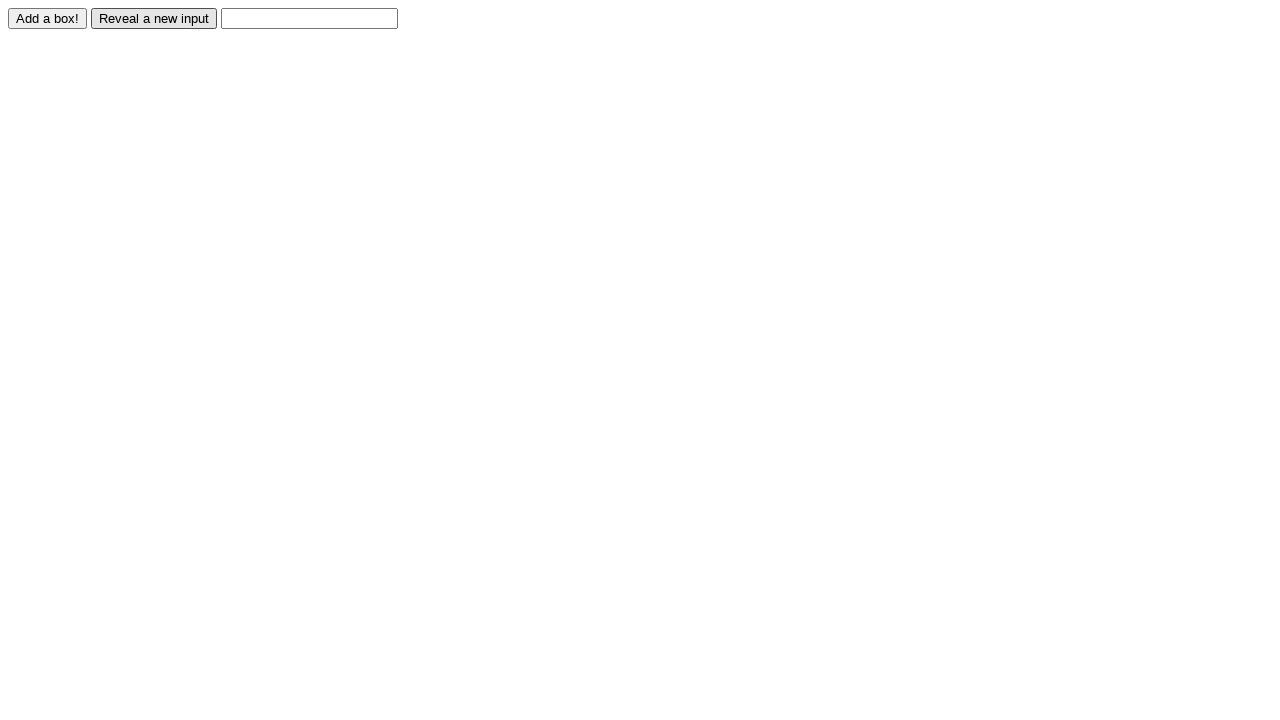

Typed 'Displayed' into revealed input field on #revealed
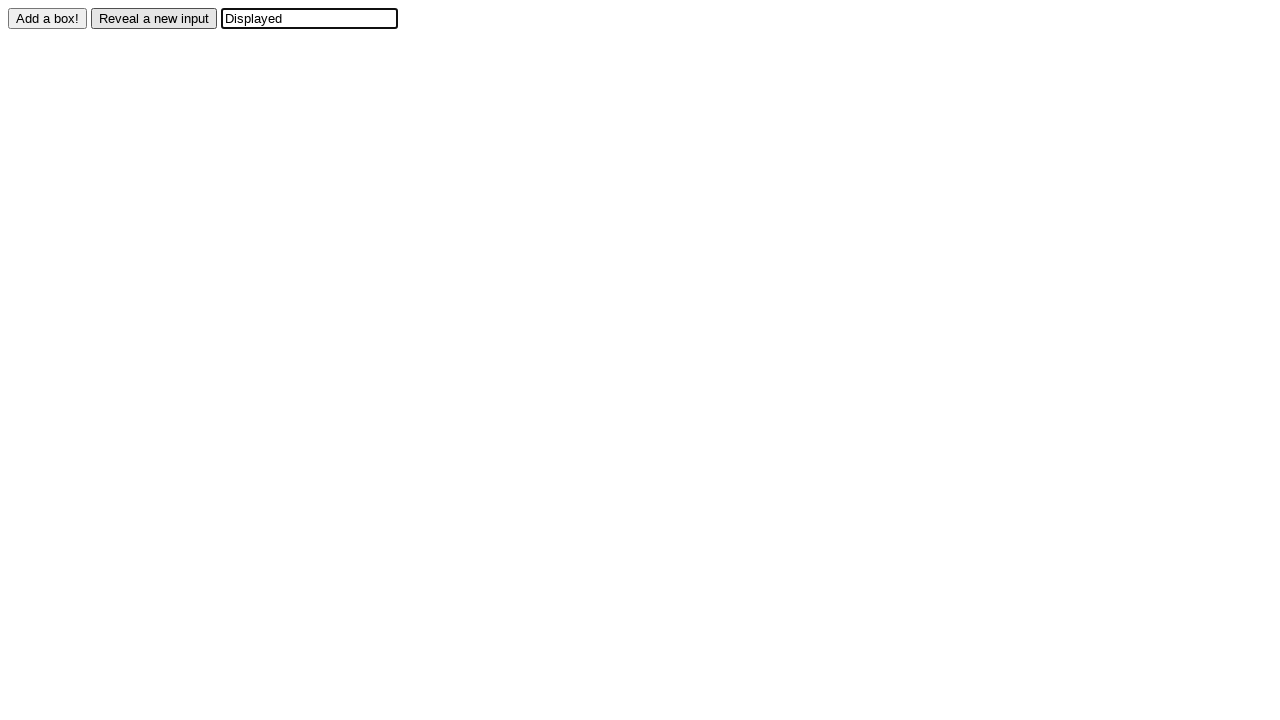

Located the revealed input element
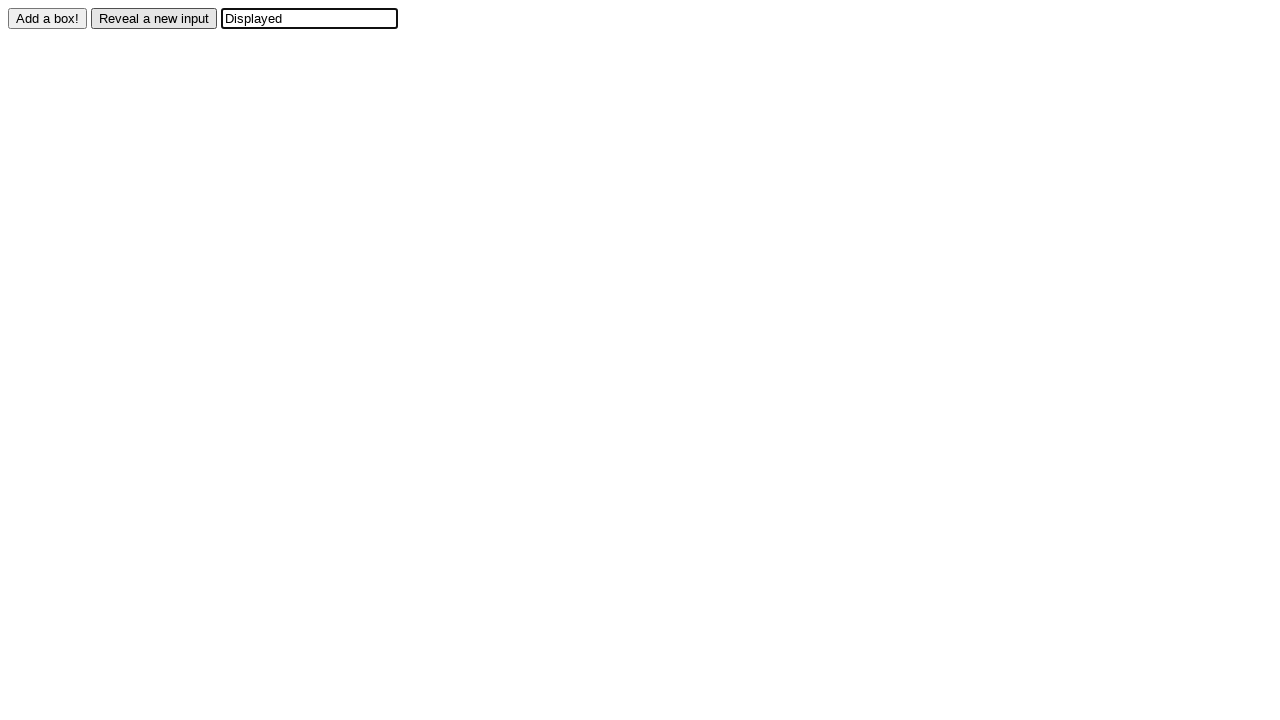

Verified input value equals 'Displayed'
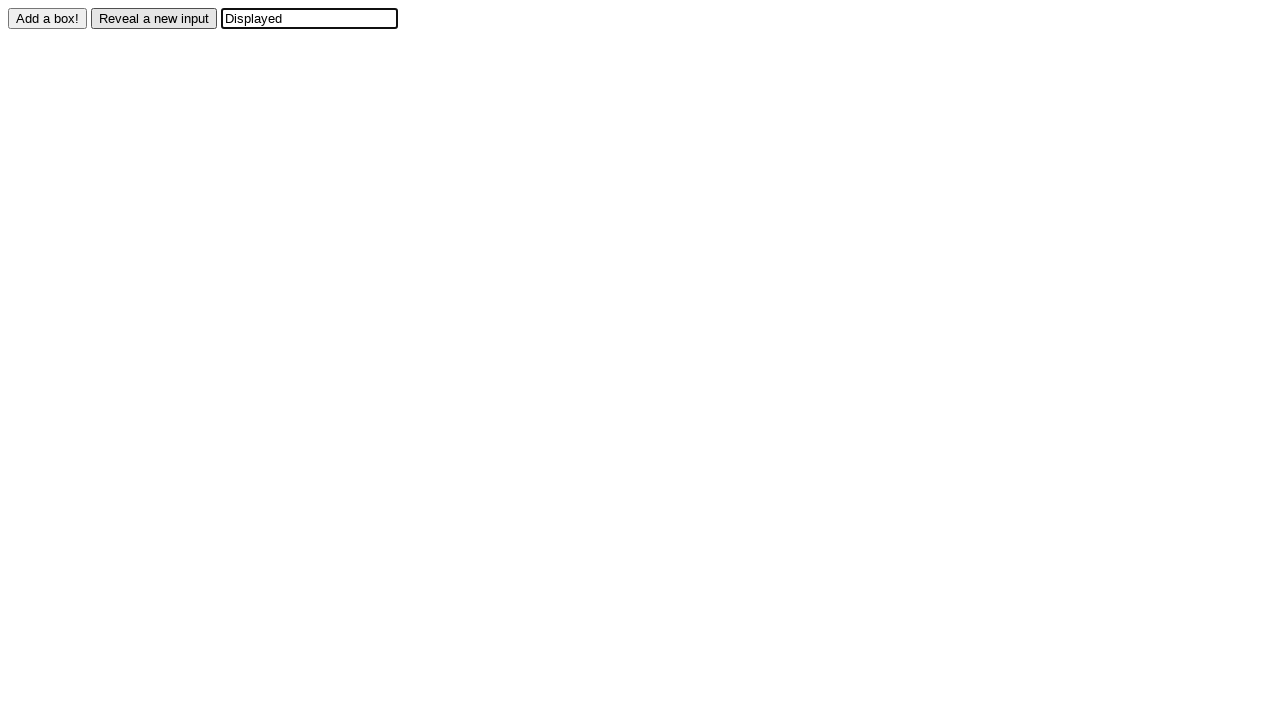

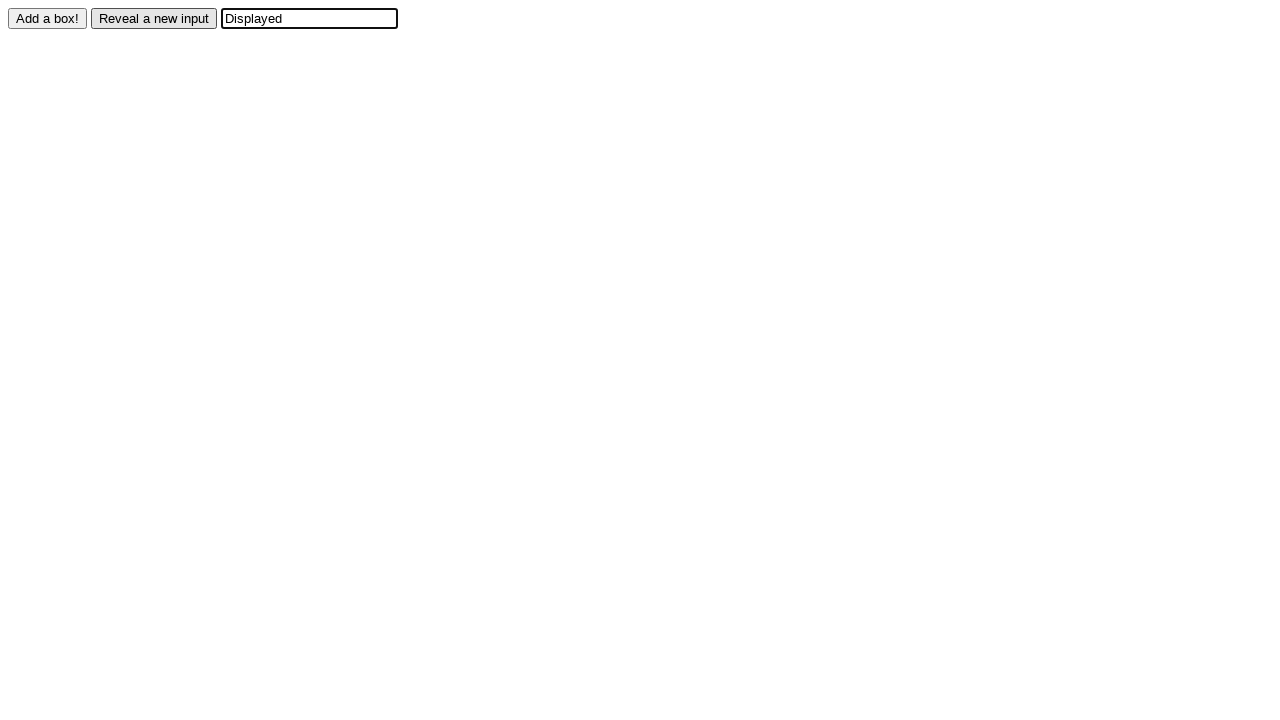